Opens the TVS Motor company website and maximizes the browser window to verify the page loads successfully.

Starting URL: https://www.tvsmotor.com/

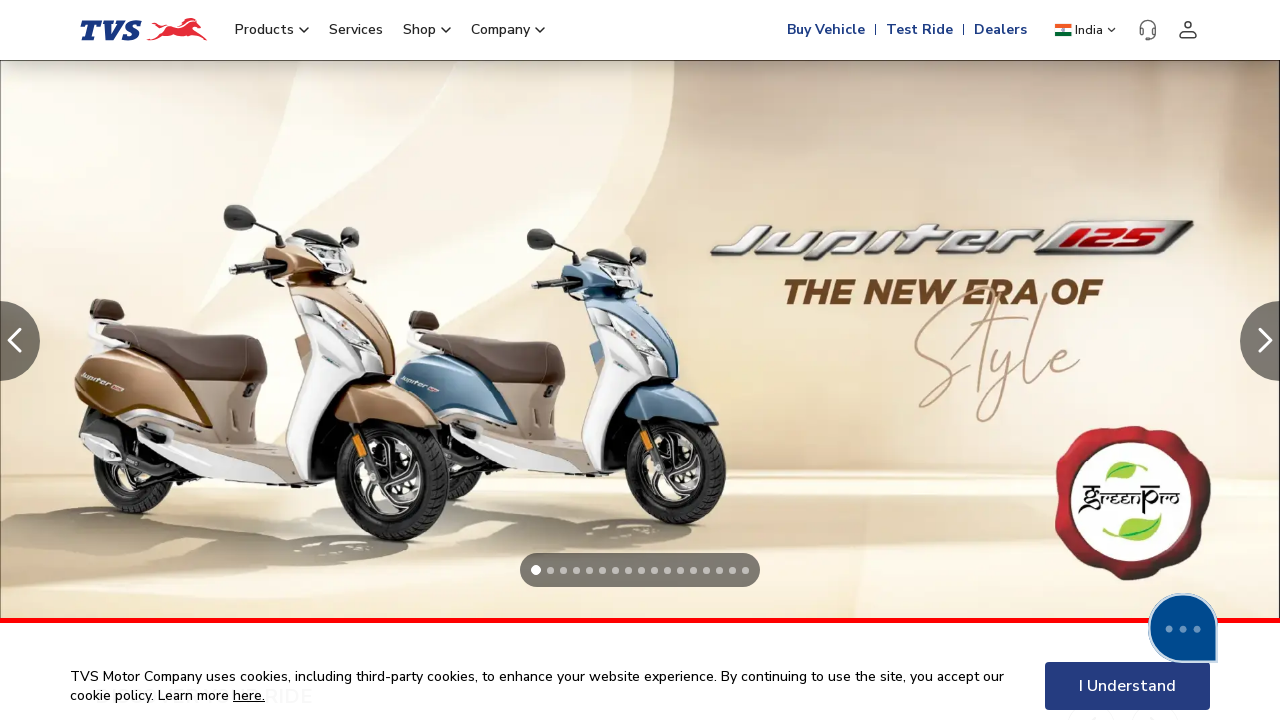

Navigated to TVS Motor company website
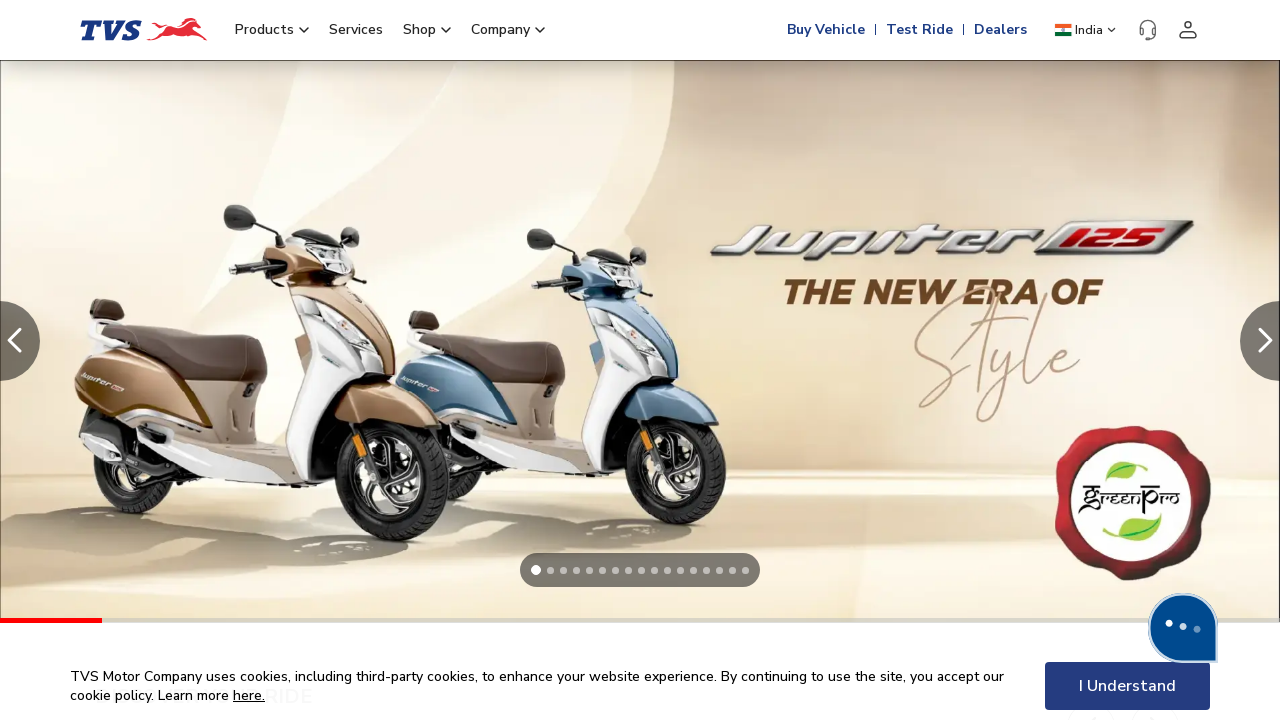

Maximized browser window to 1920x1080
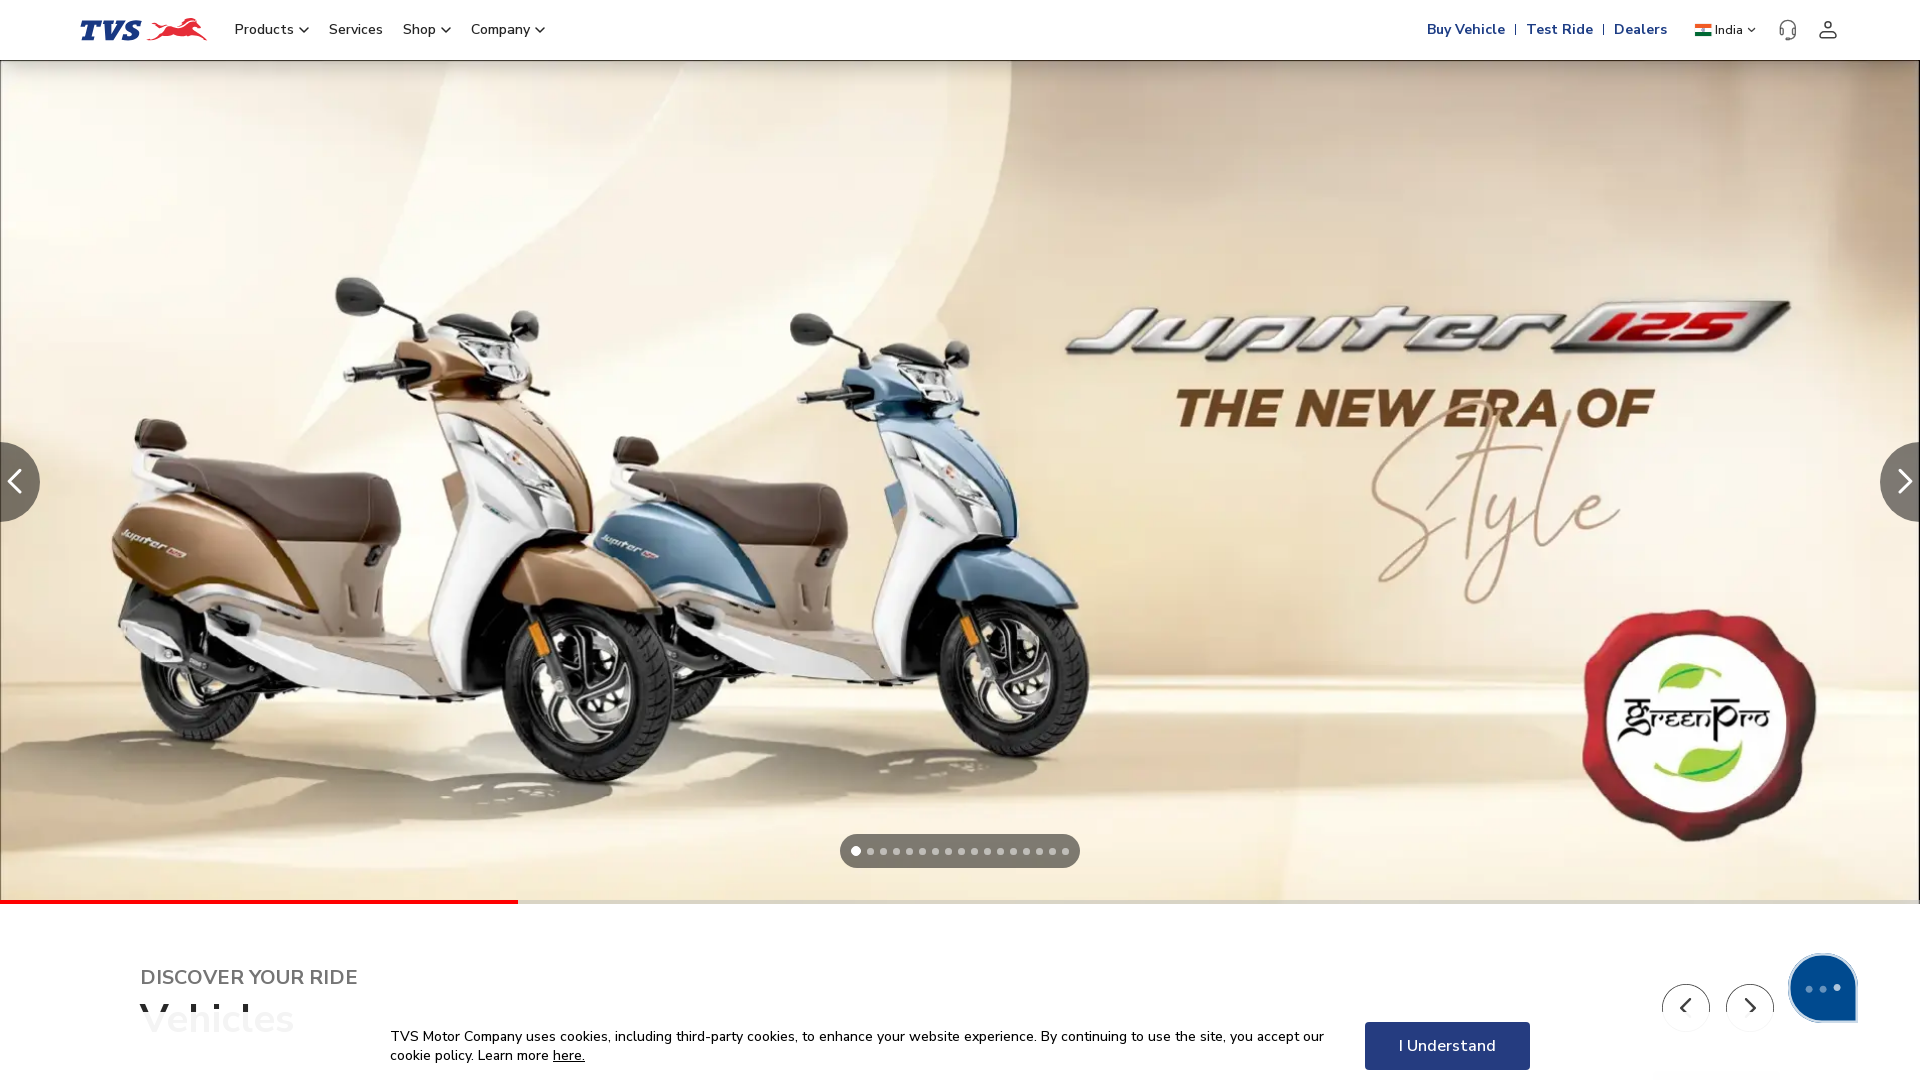

Page loaded successfully and DOM content is ready
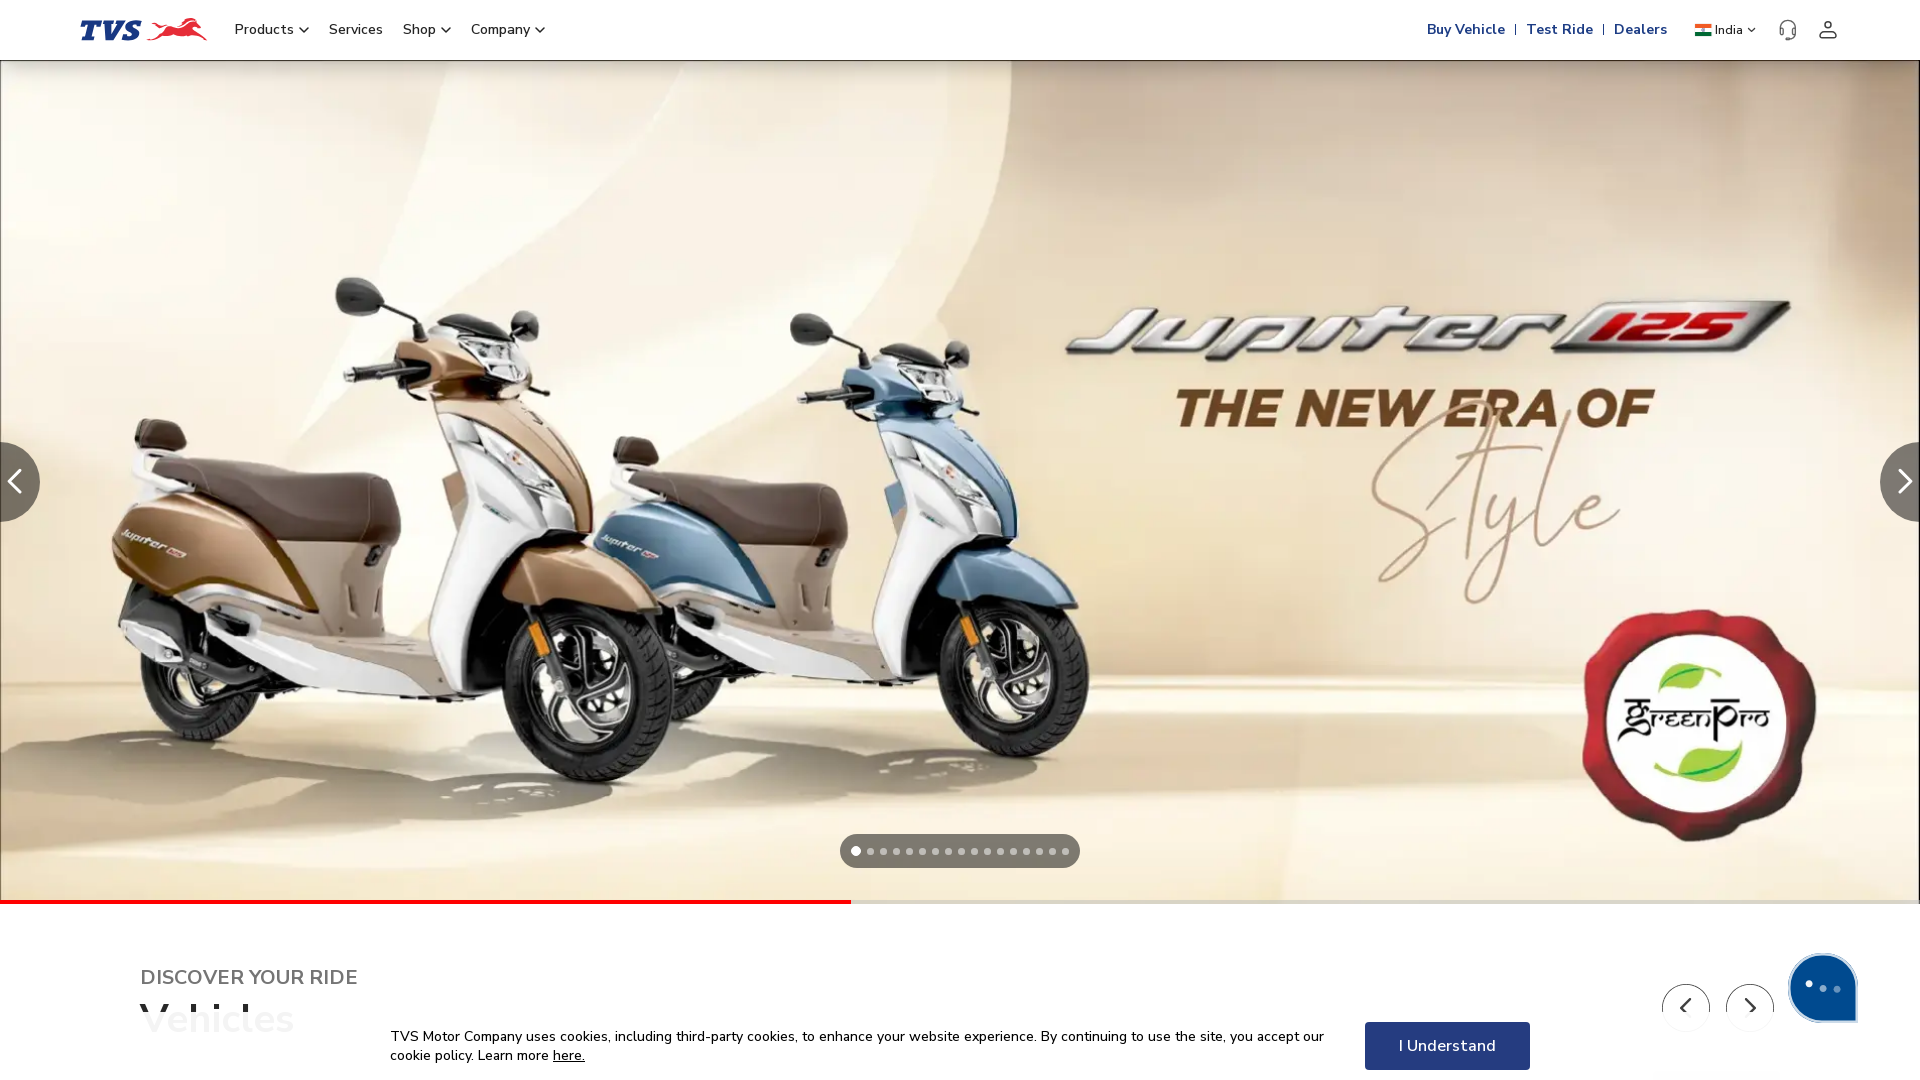

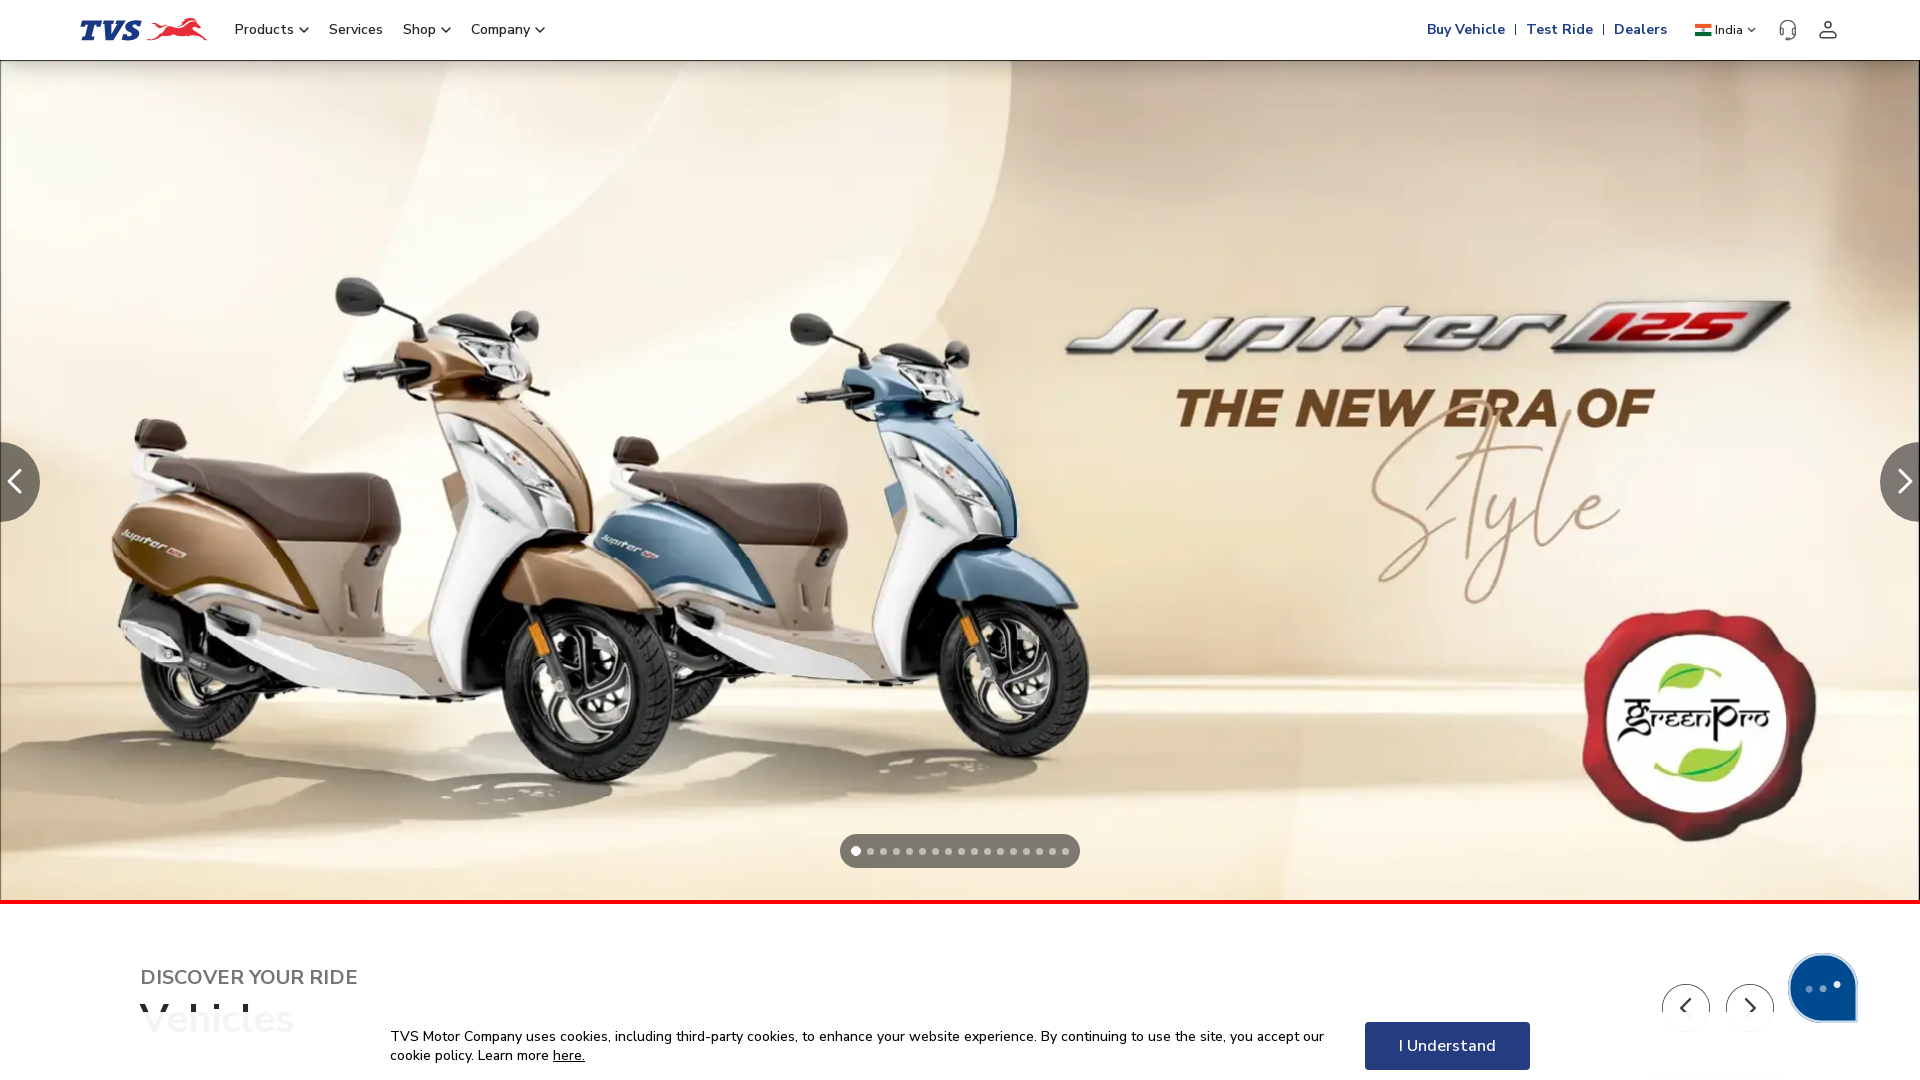